Tests that the application works correctly on a tablet viewport (768x1024)

Starting URL: https://divscout.app

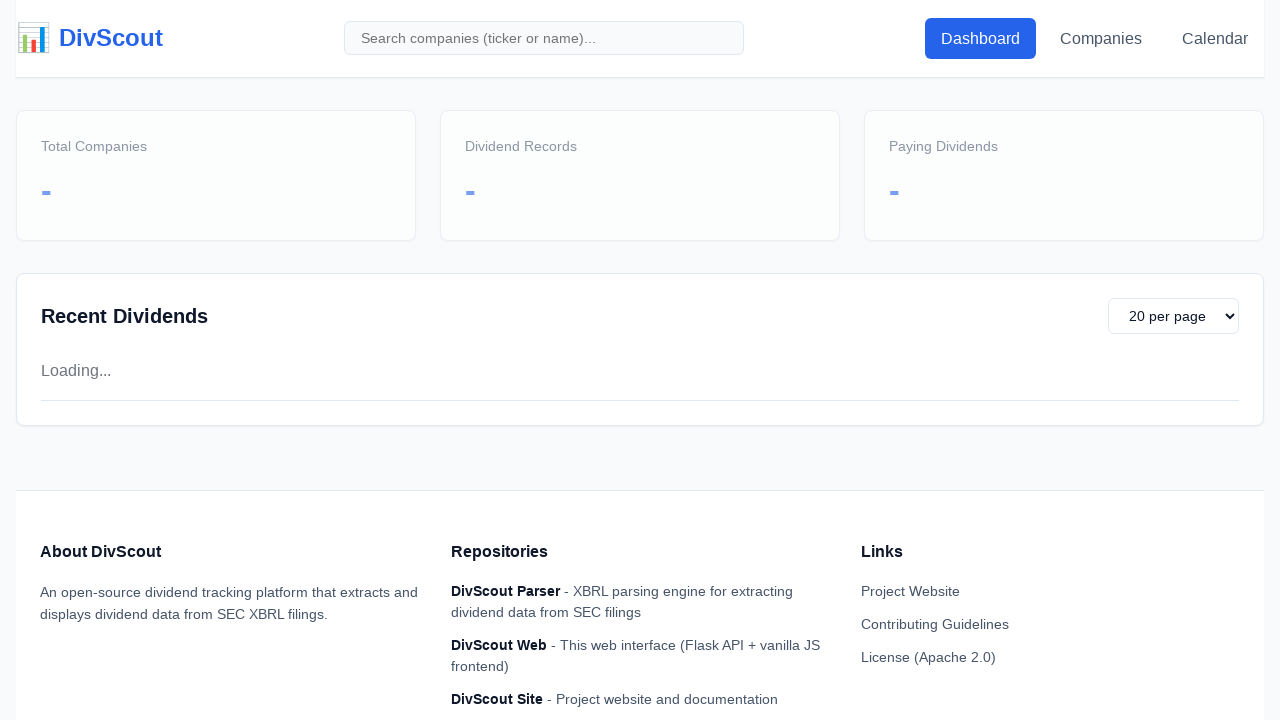

Set viewport to tablet size (768x1024)
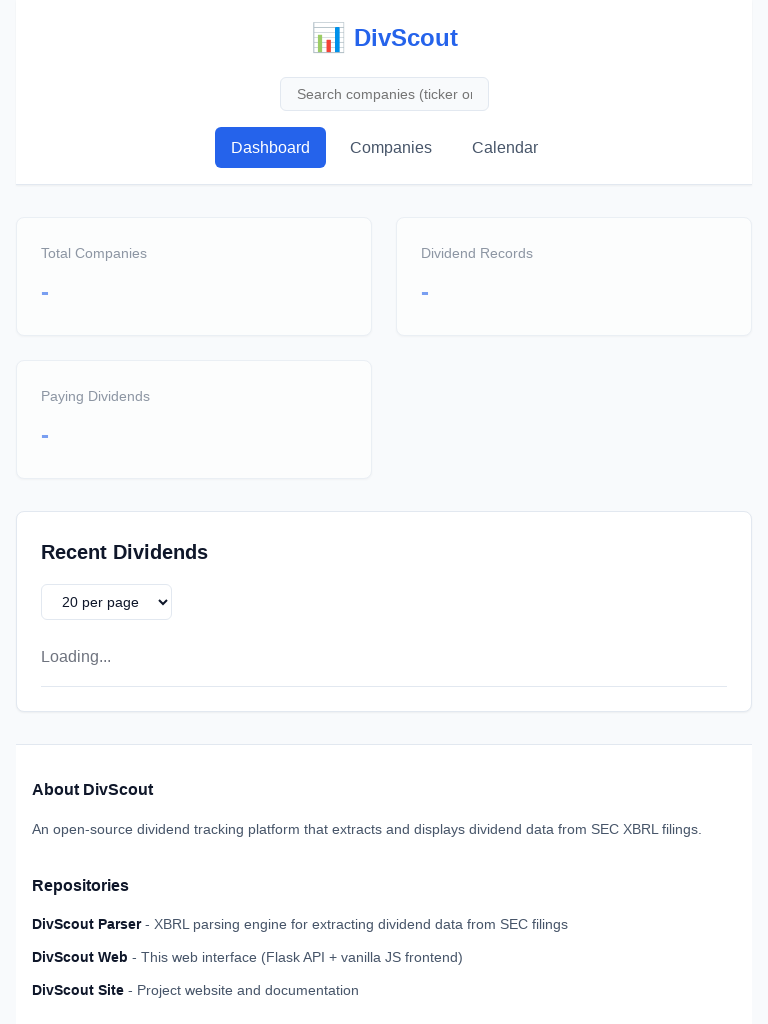

Reloaded page with tablet viewport
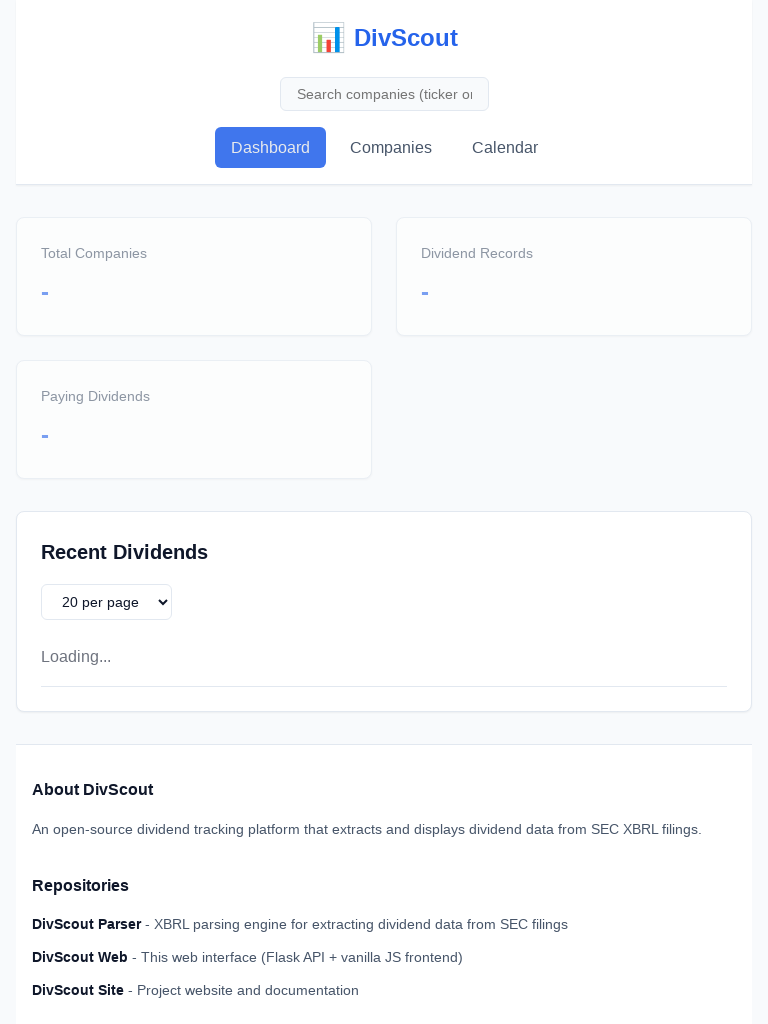

Waited for stat cards to load on tablet viewport
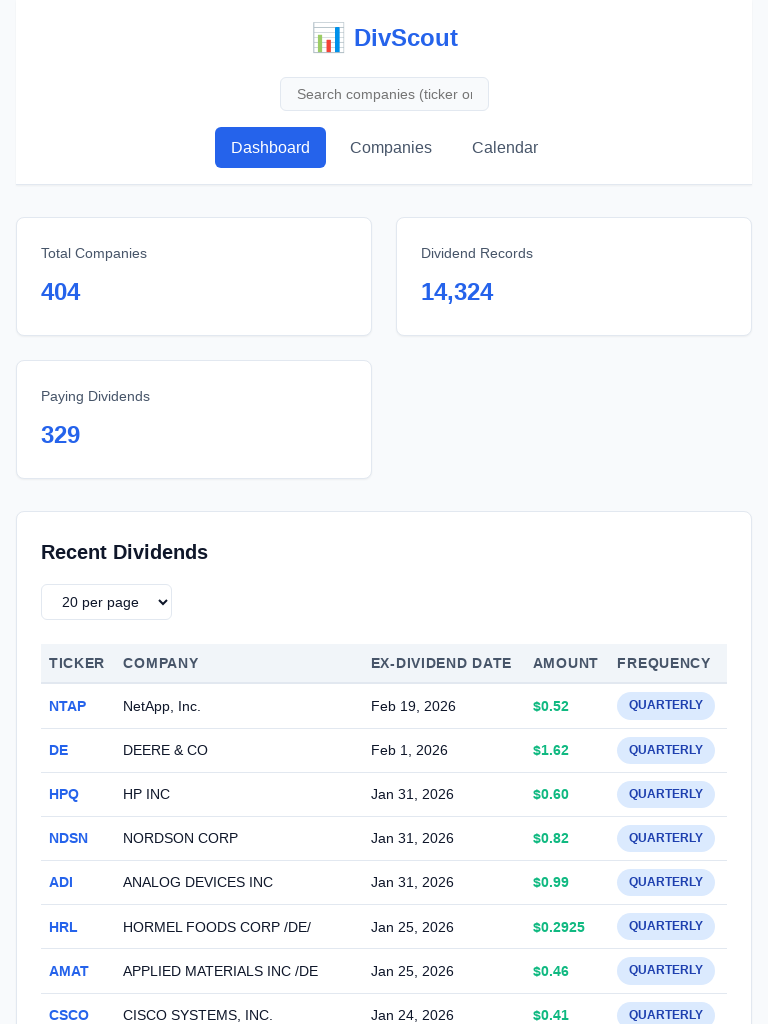

Verified header is visible on tablet viewport
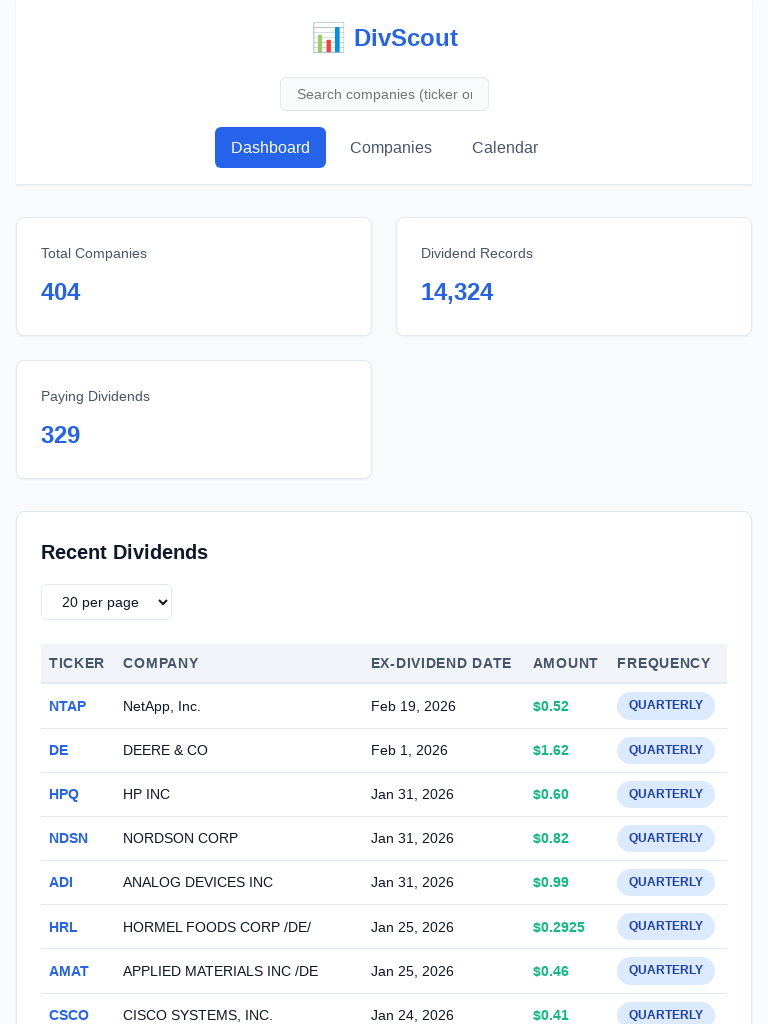

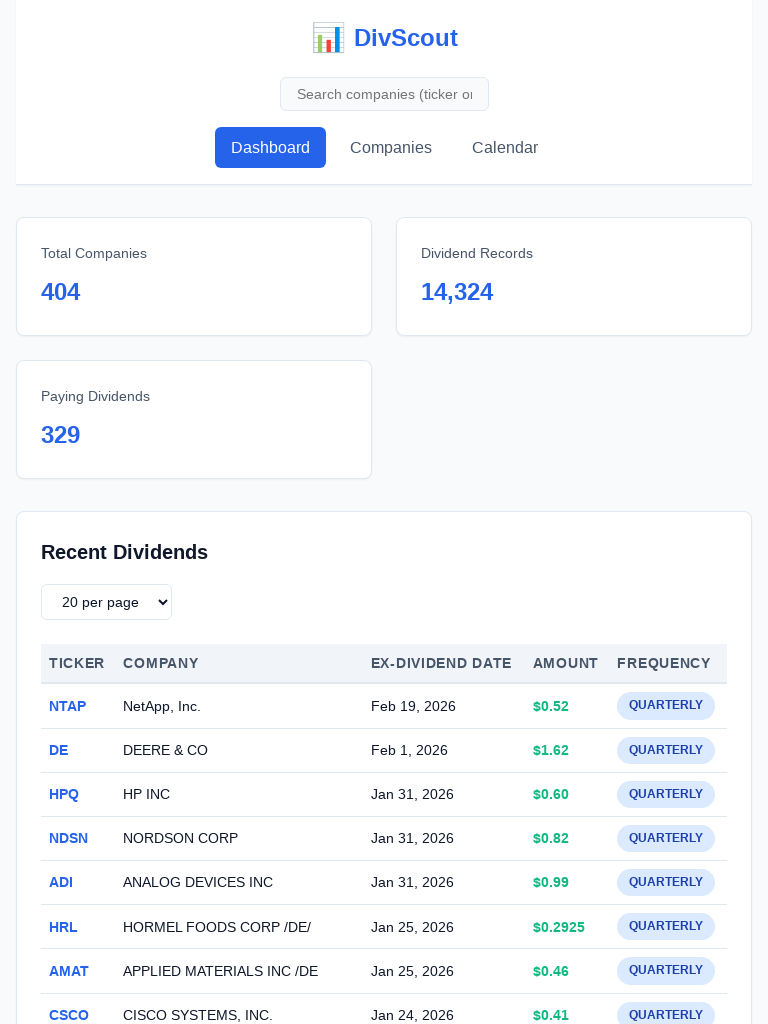